Tests file download functionality by clicking on a download link and verifying the file is downloaded

Starting URL: https://the-internet.herokuapp.com/download

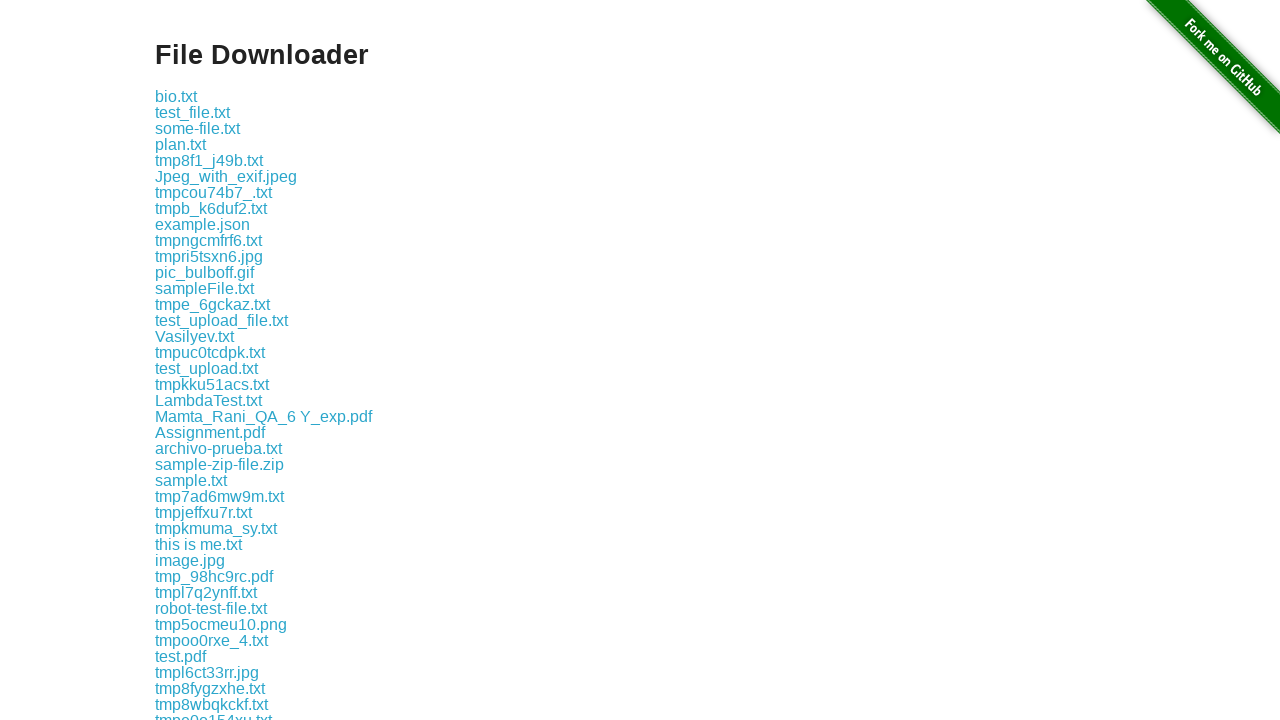

Clicked on some-file.txt download link at (198, 128) on xpath=//a[text()='some-file.txt']
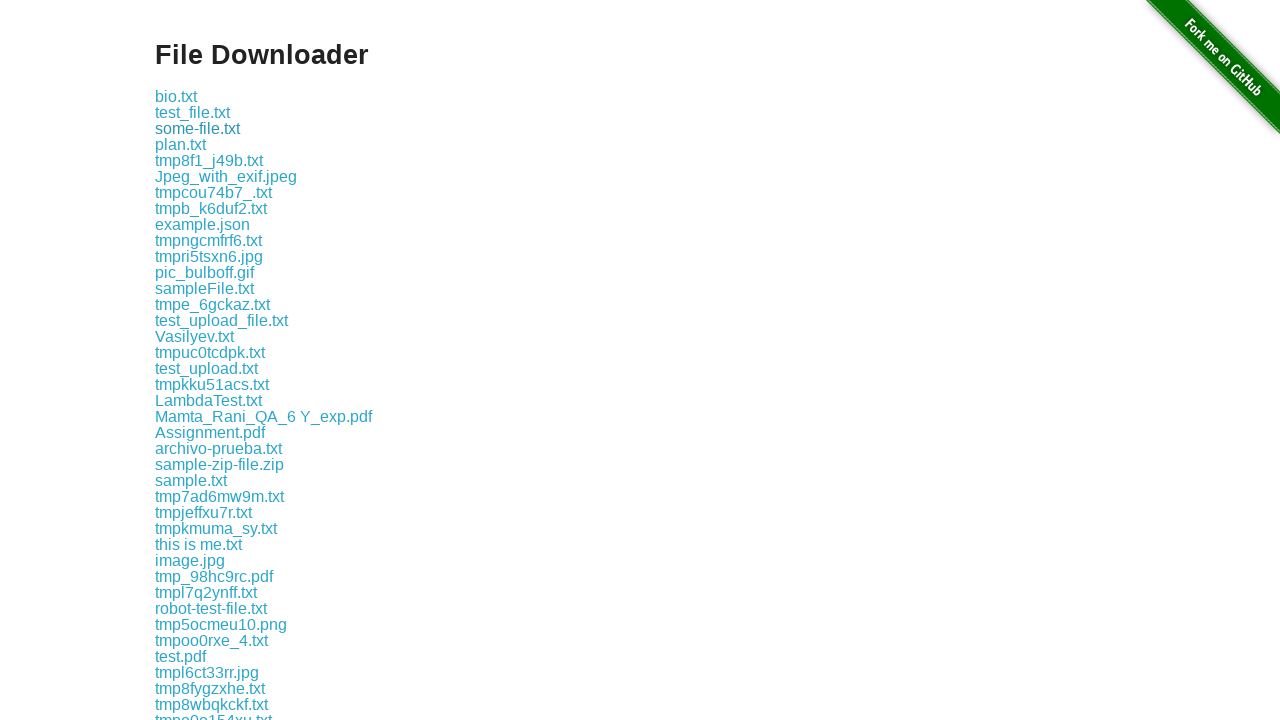

Clicked download link and initiated file download at (198, 128) on xpath=//a[text()='some-file.txt']
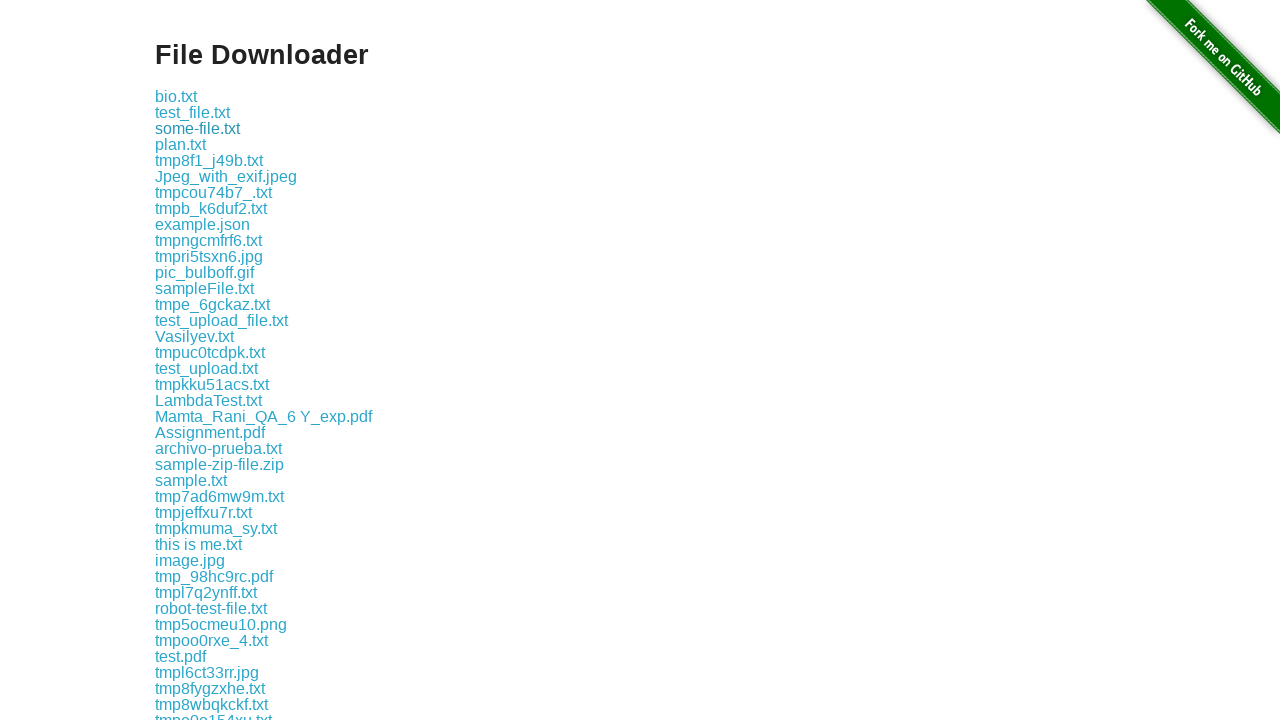

File download completed successfully
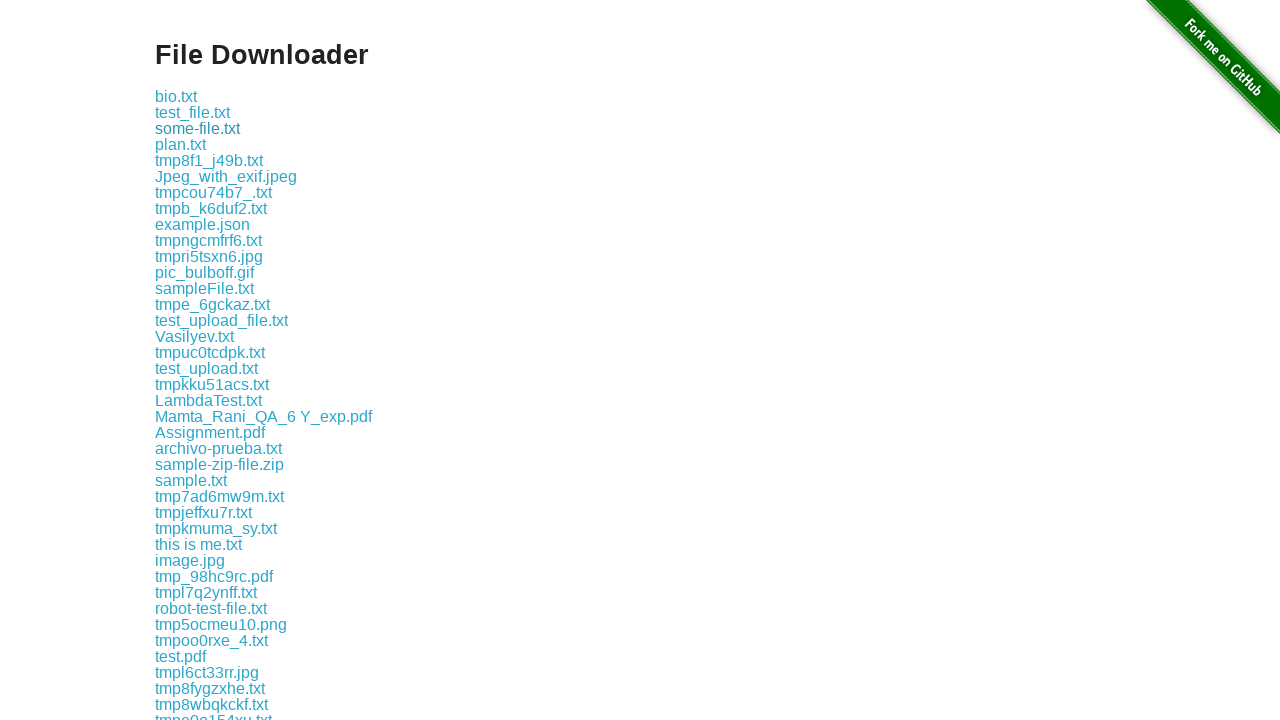

Download verification confirmed - file downloaded
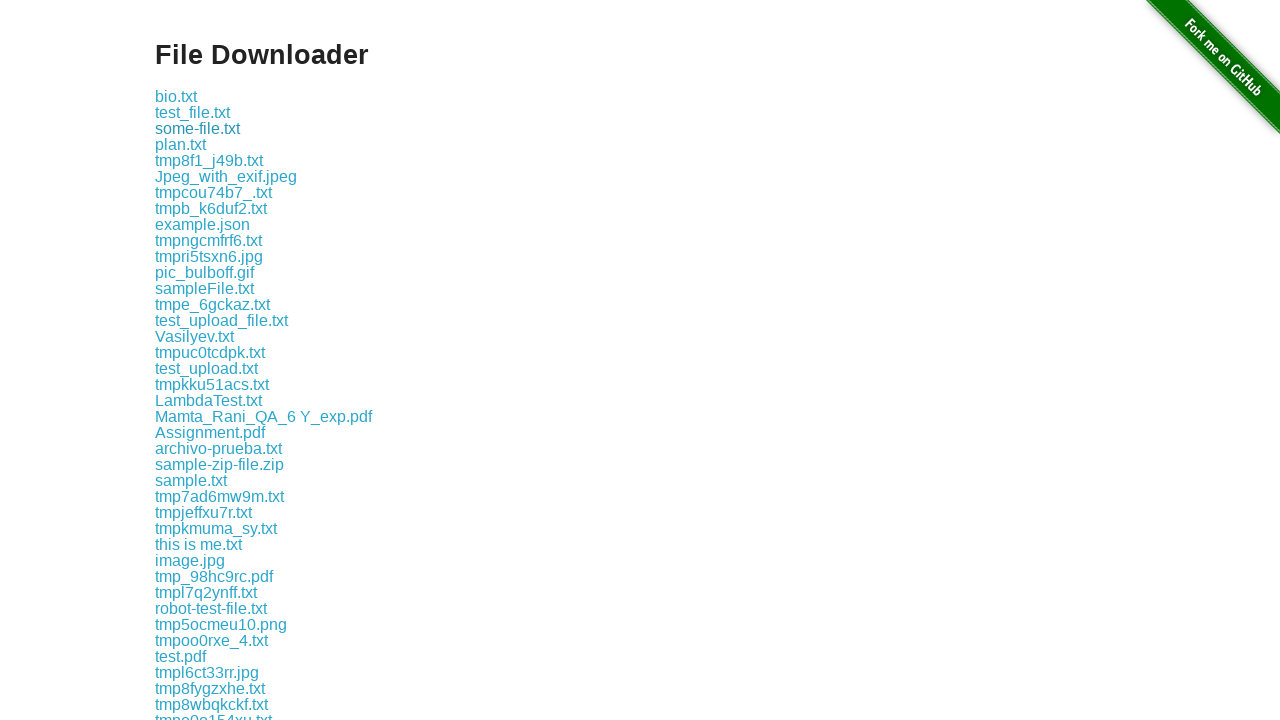

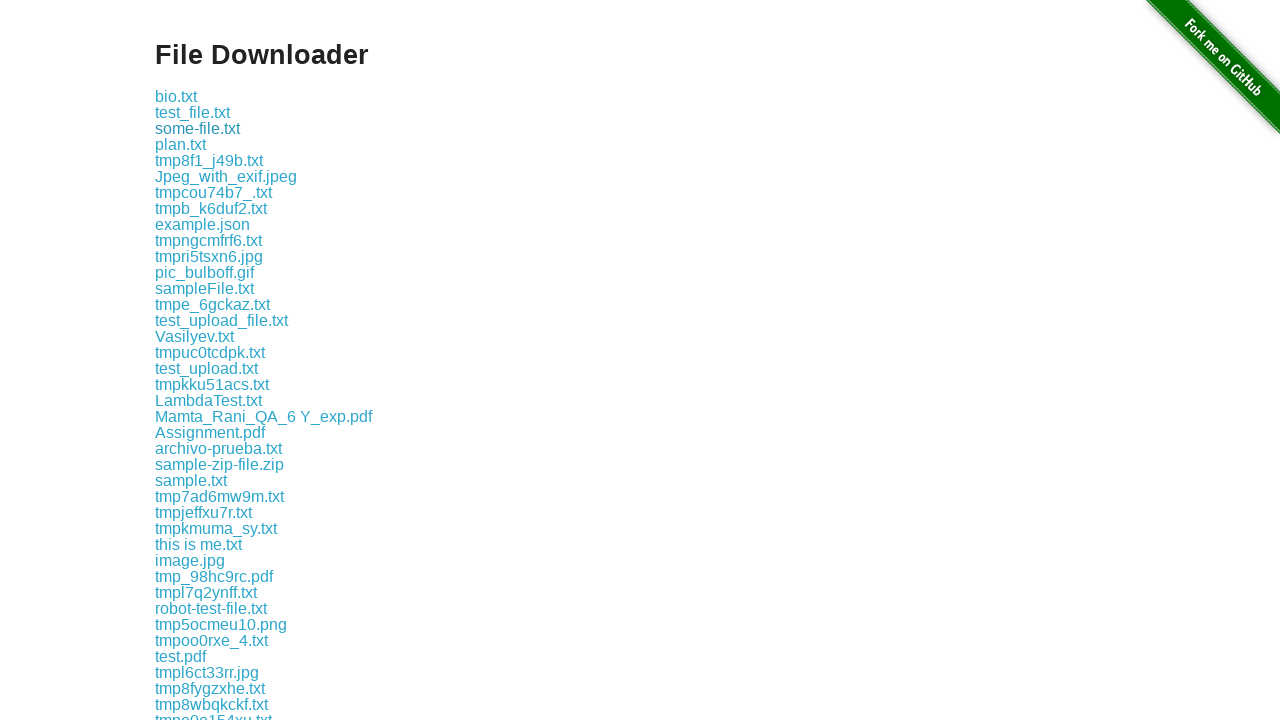